Navigates to YouTube homepage and maximizes the browser window

Starting URL: https://www.youtube.com

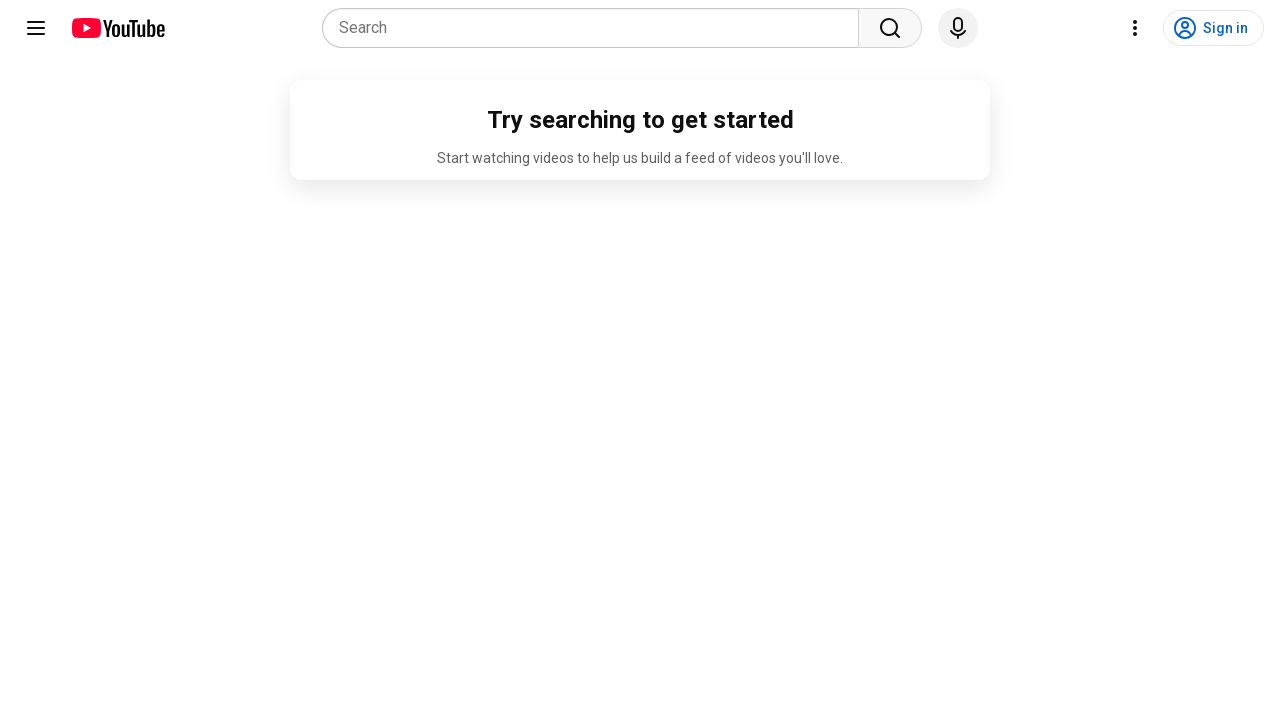

Navigated to YouTube homepage
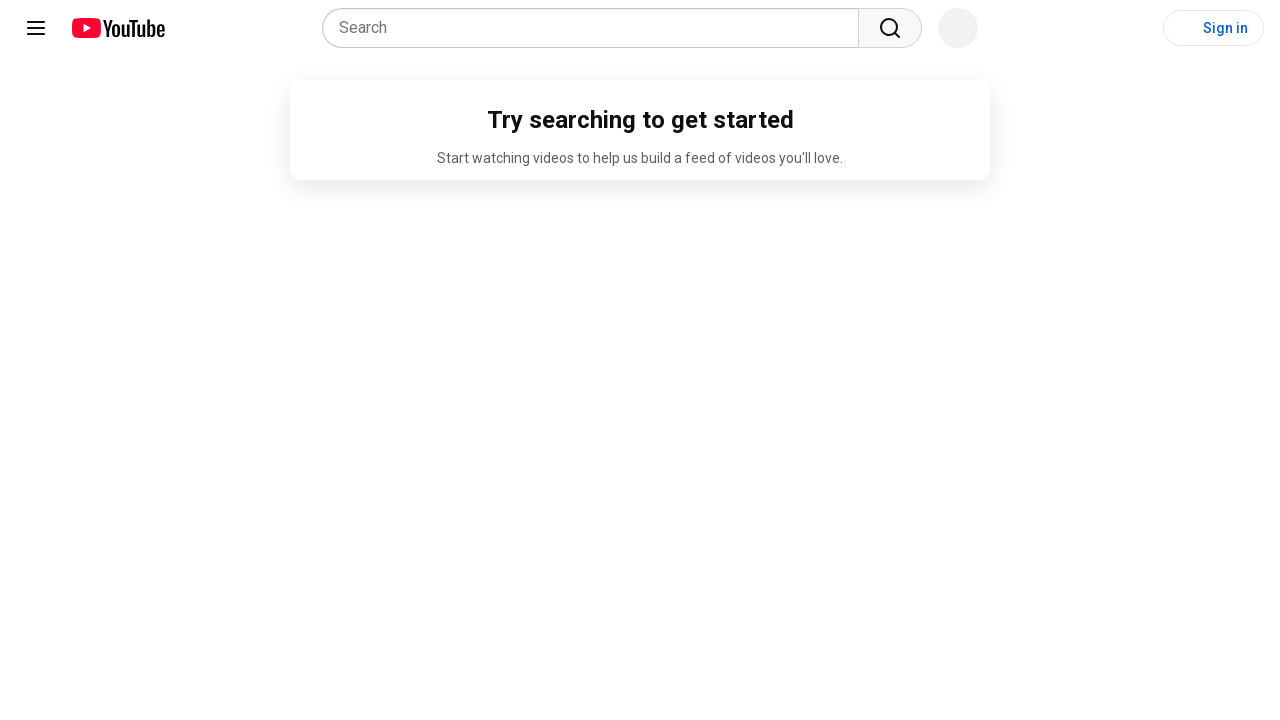

Maximized browser window to 1920x1080
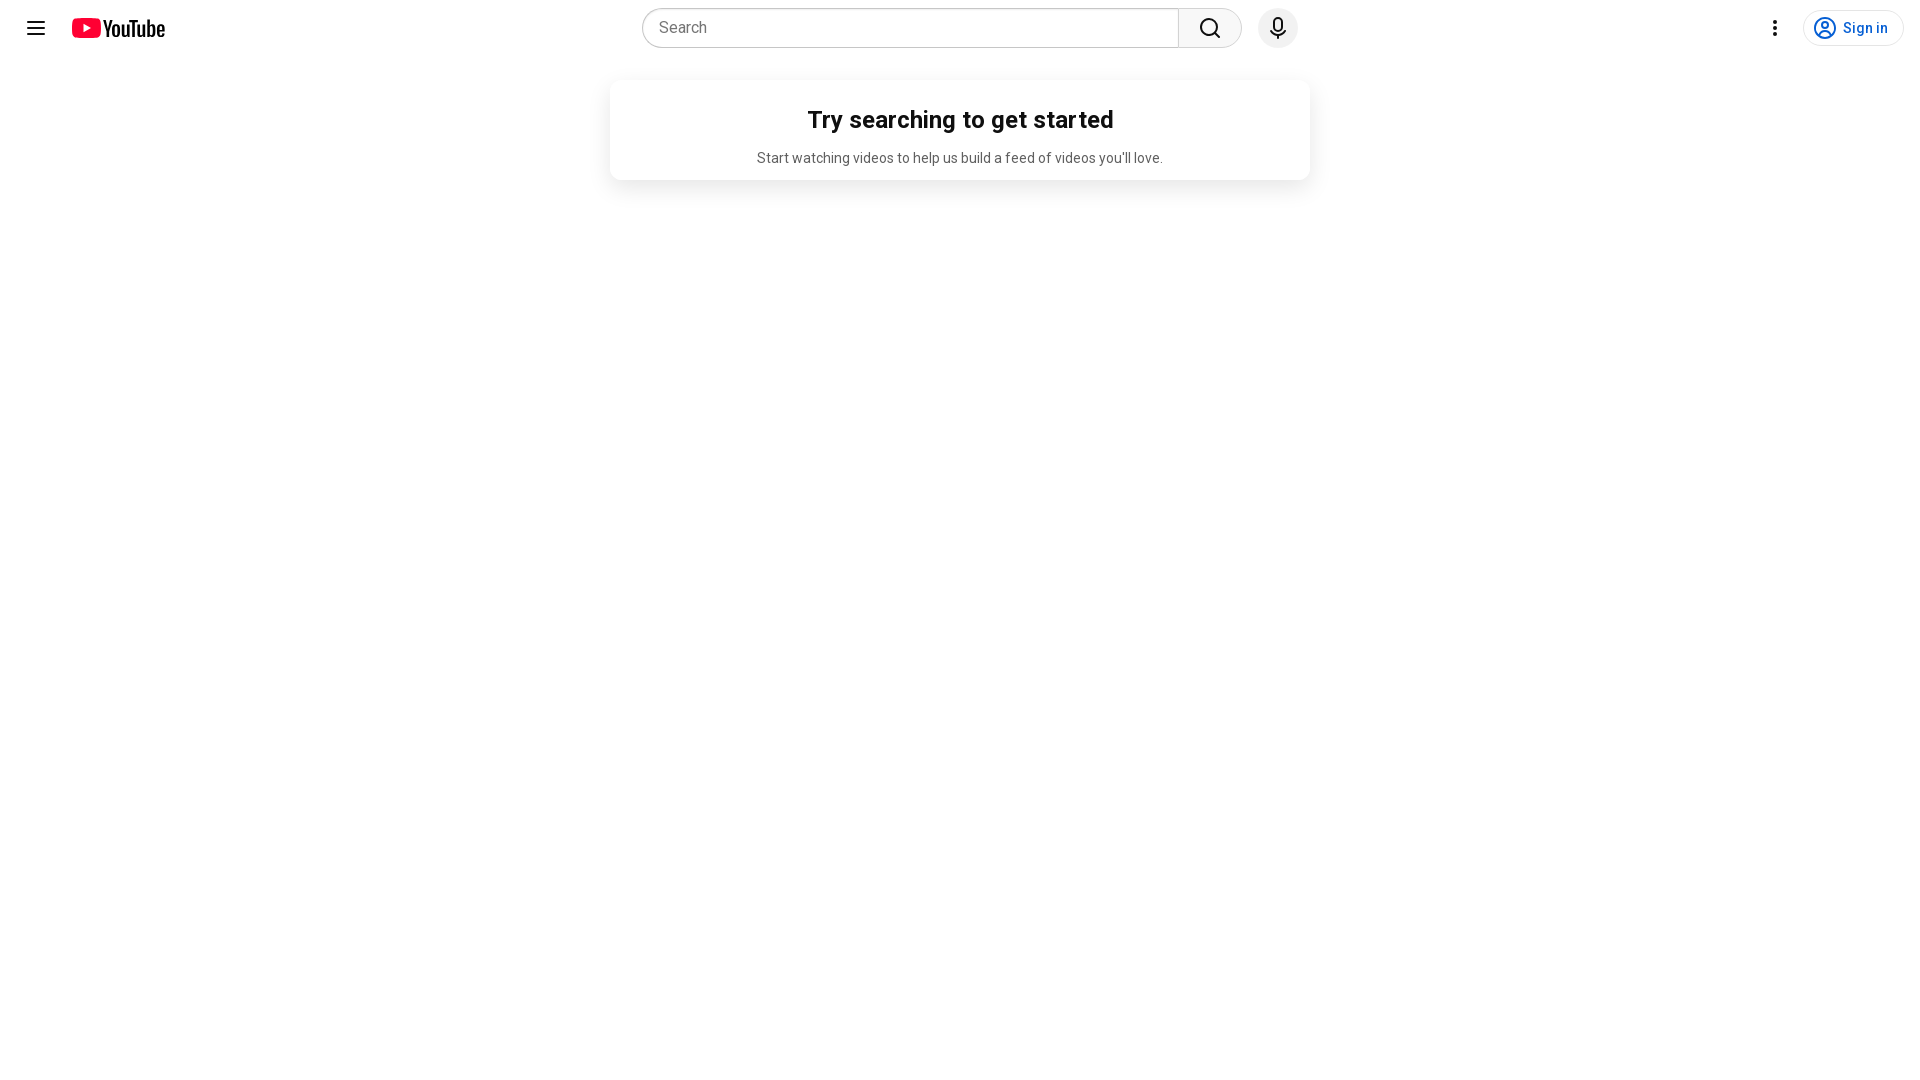

YouTube page fully loaded
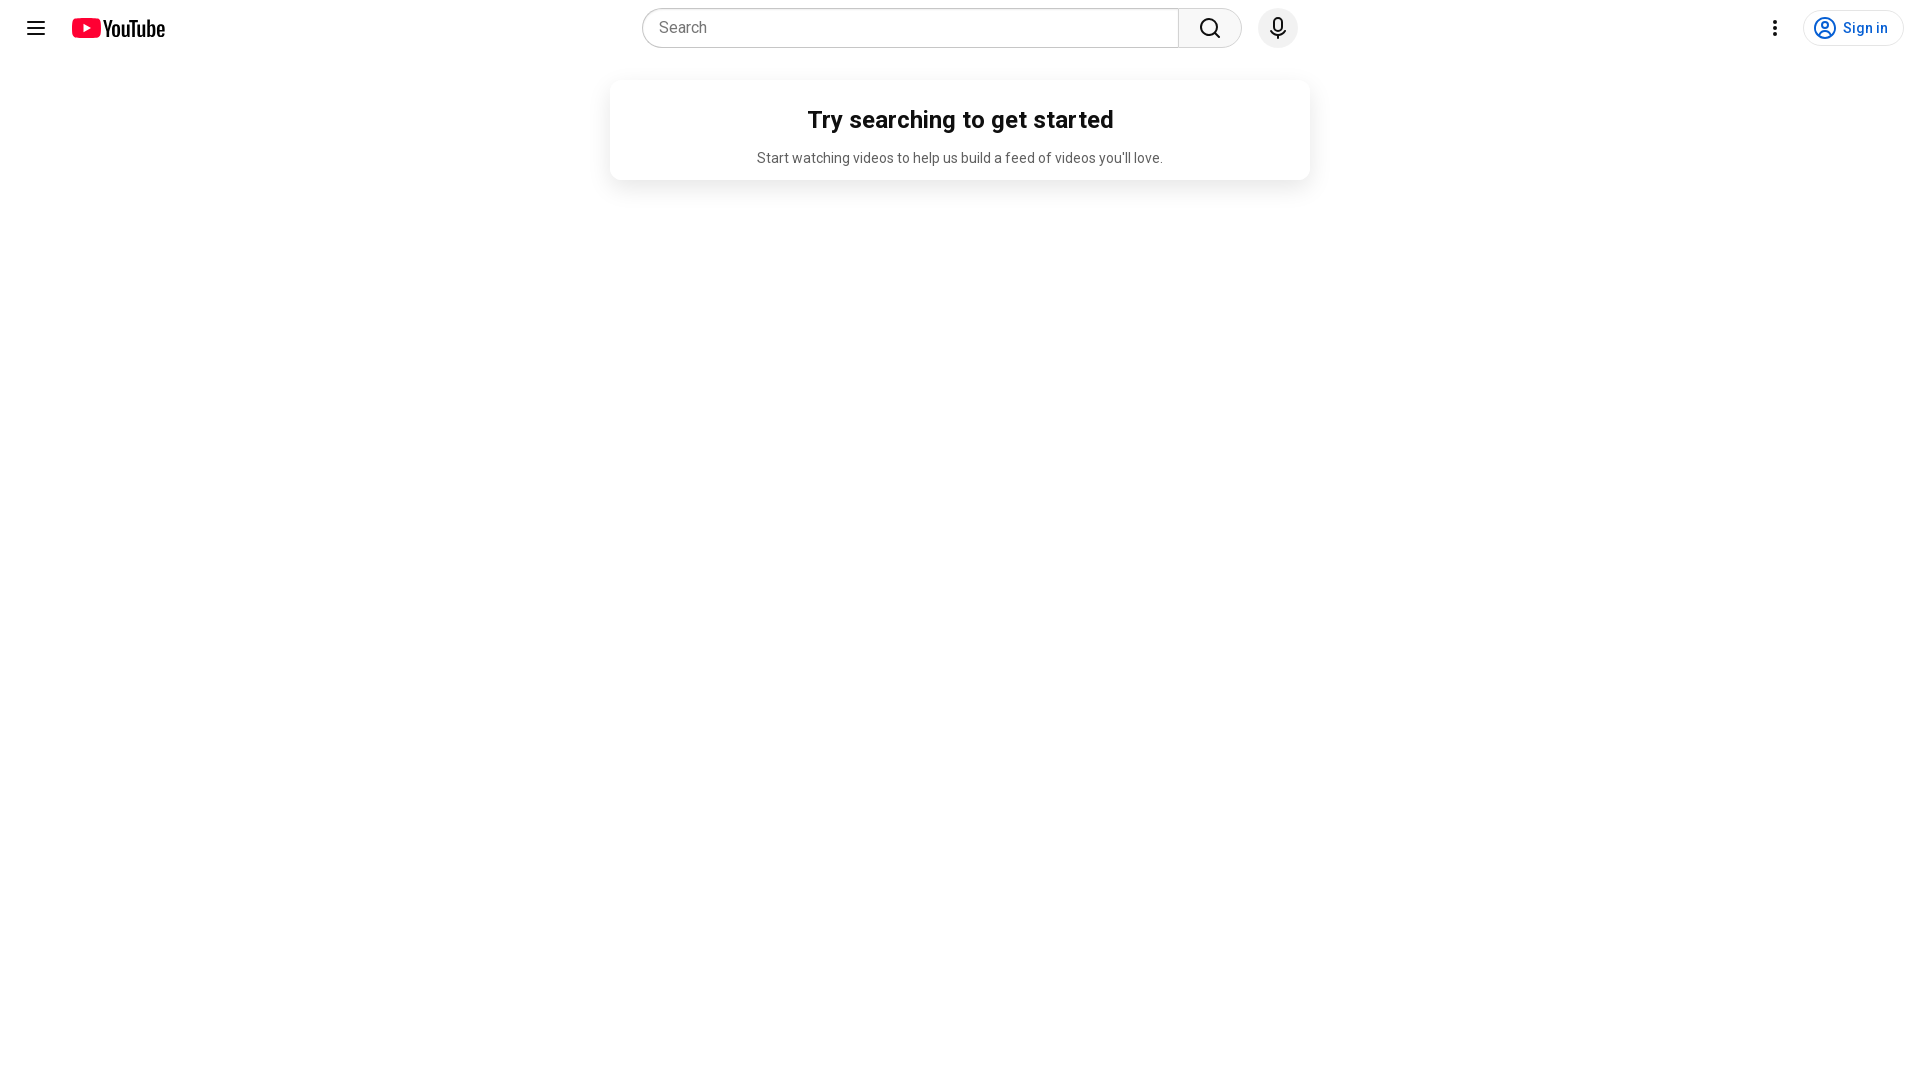

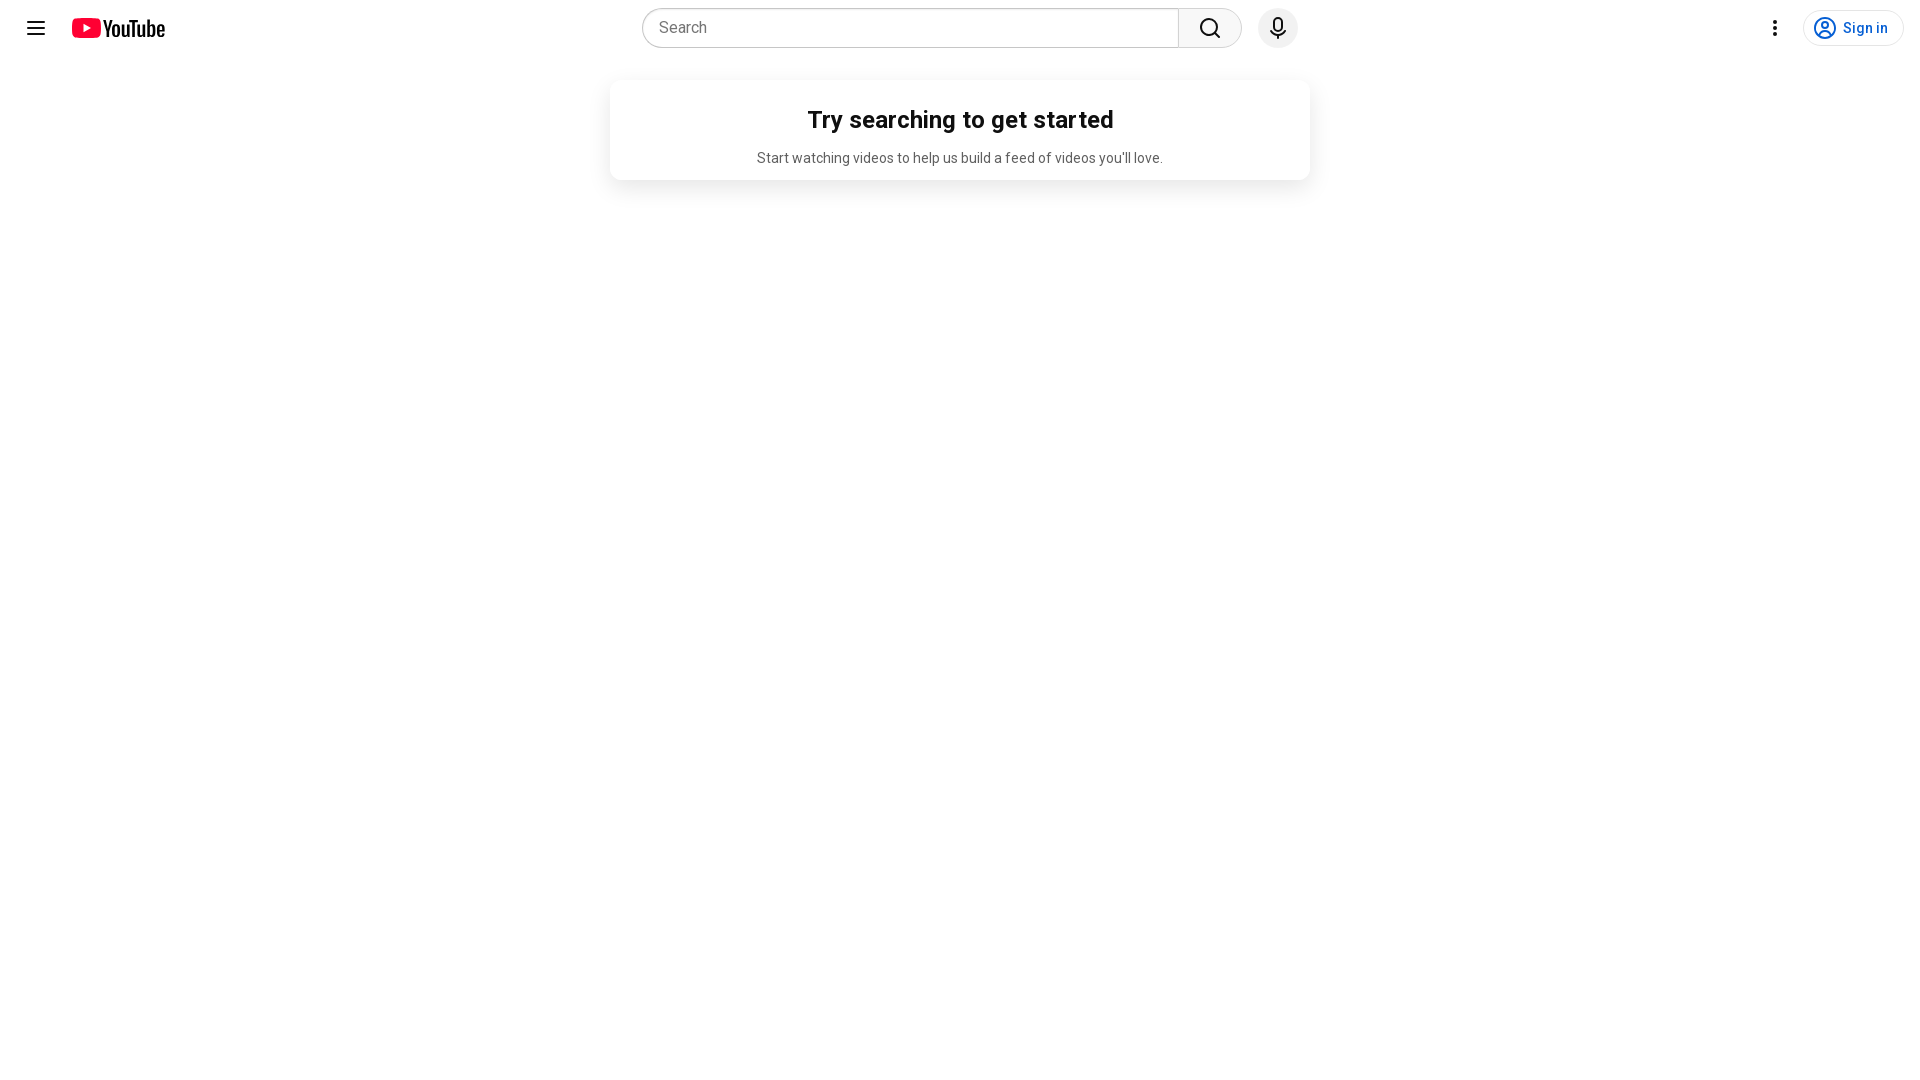